Navigates to the Rahul Shetty Academy Selenium Practice offers page and verifies the page loads successfully

Starting URL: https://rahulshettyacademy.com/seleniumPractise/#/offers

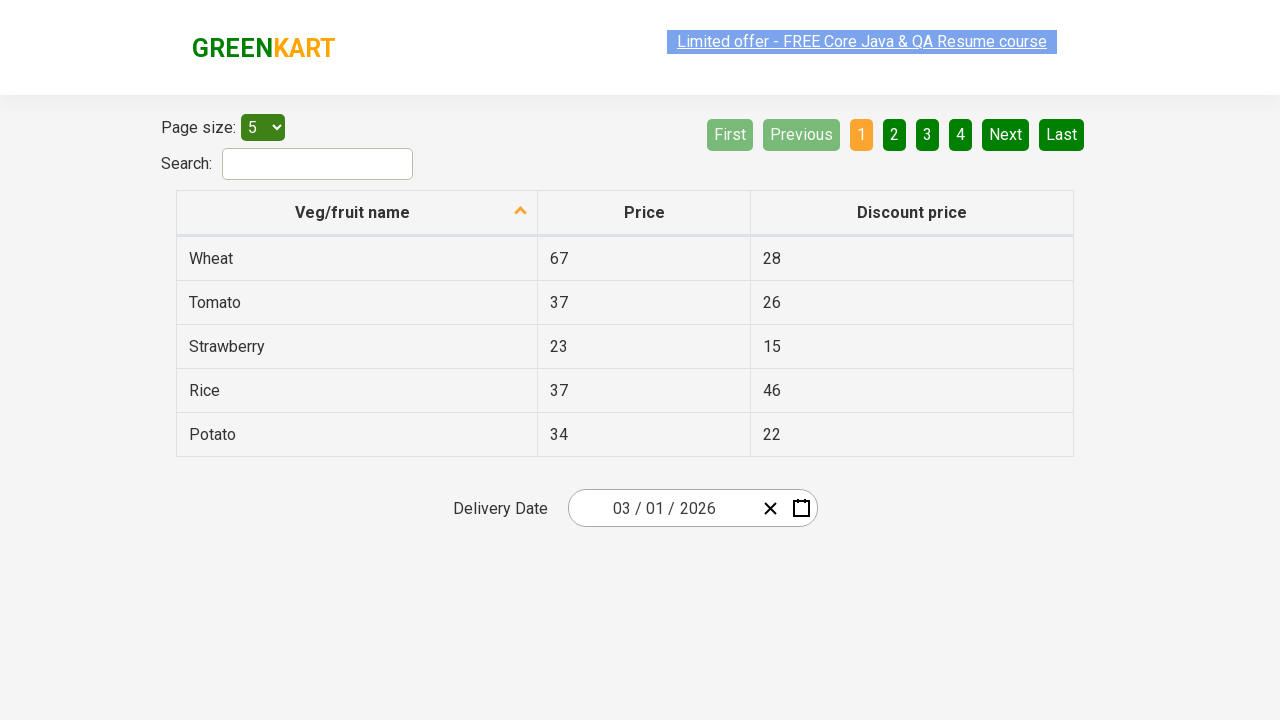

Waited for page DOM to load on Rahul Shetty Academy Selenium Practice offers page
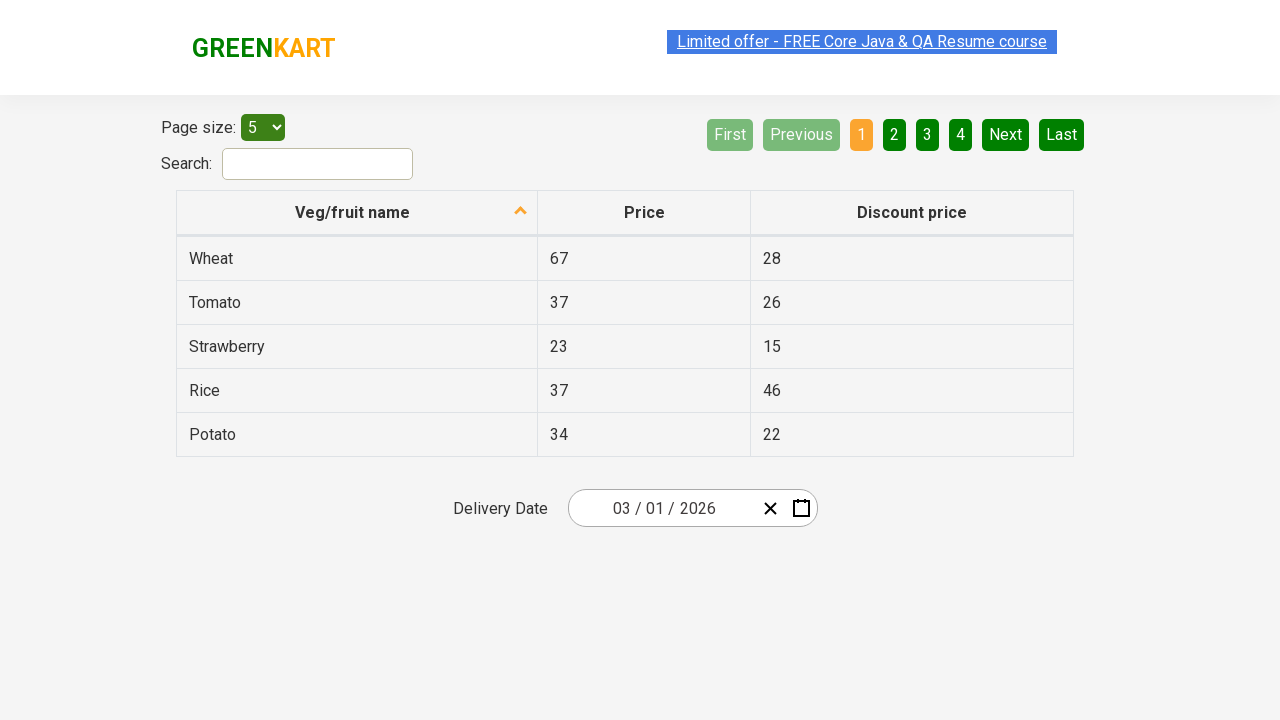

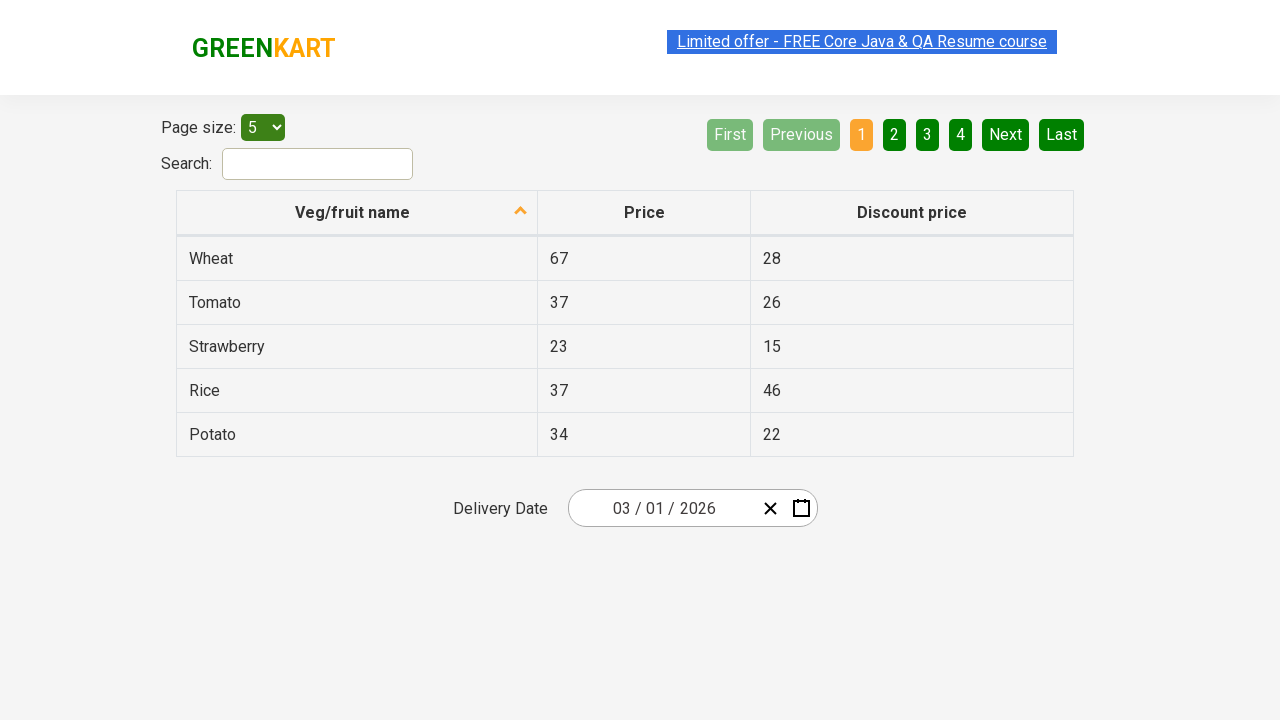